Hovers over "Téléphone & Tablette" menu and clicks on "iPhones" submenu item

Starting URL: https://www.jumia.ma/

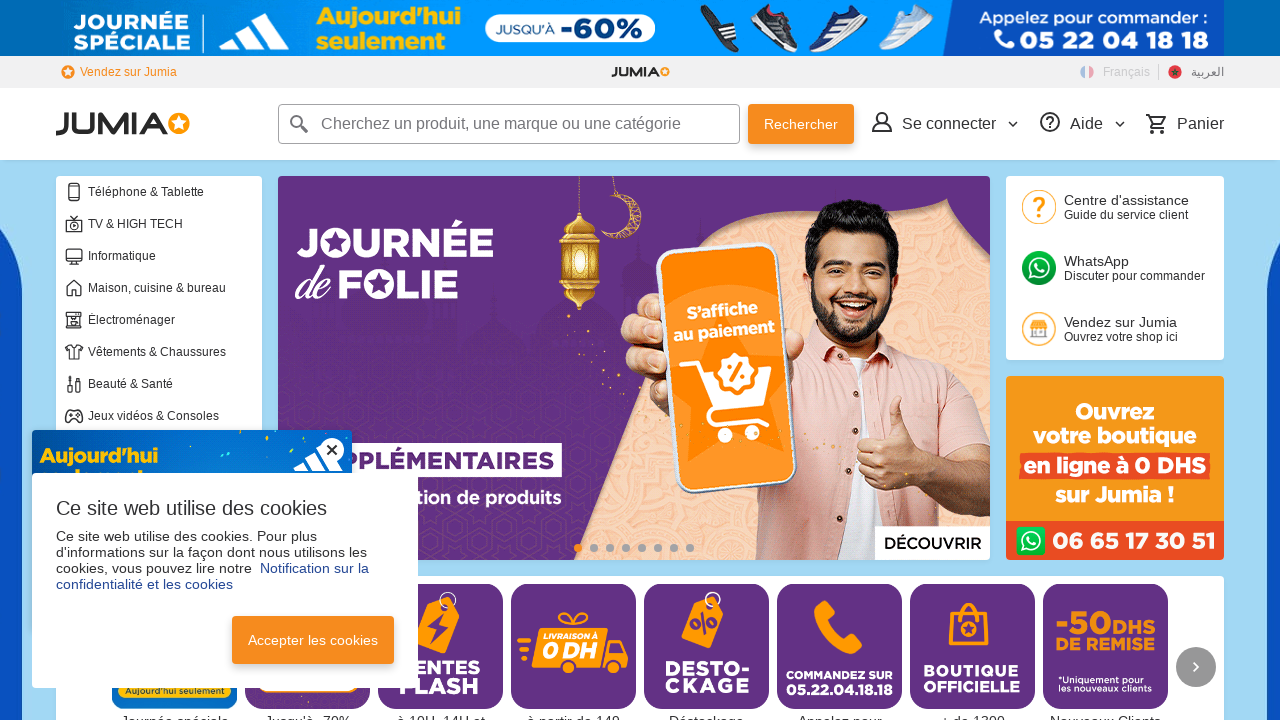

Hovered over 'Téléphone & Tablette' menu at (175, 192) on text=Téléphone & Tablette
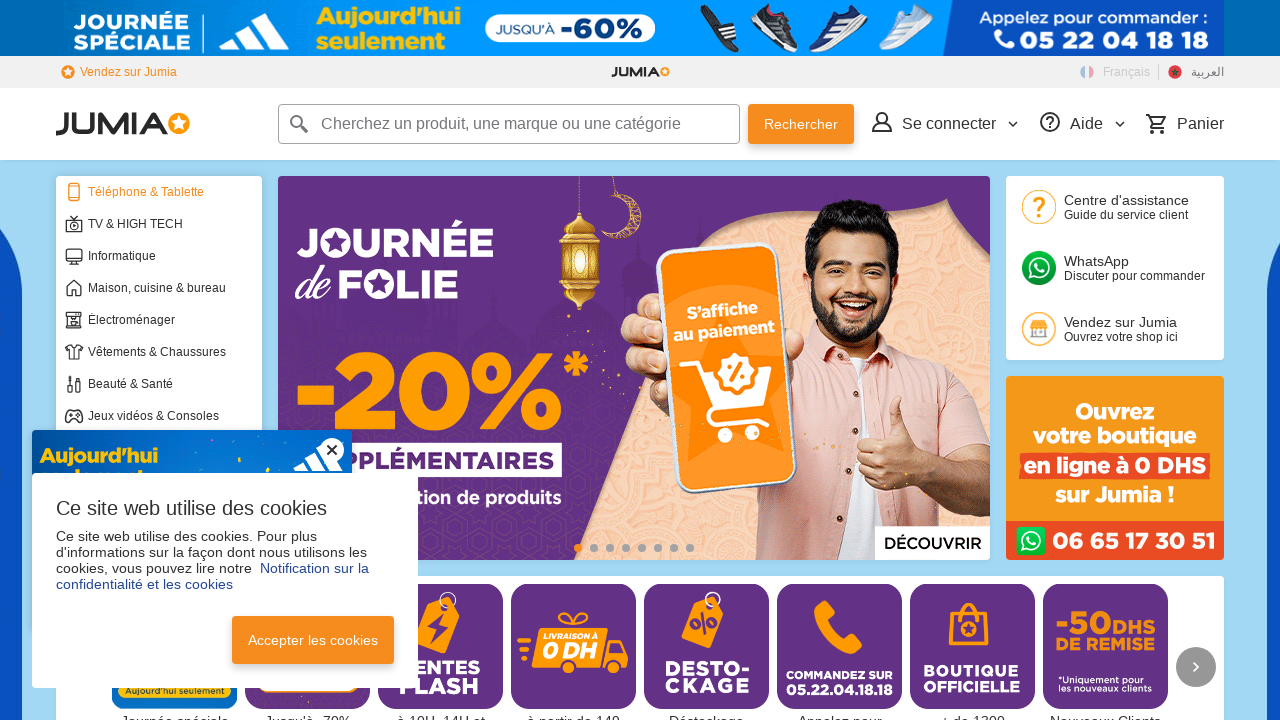

Clicked on 'iPhones' submenu item at (391, 240) on text=iPhones
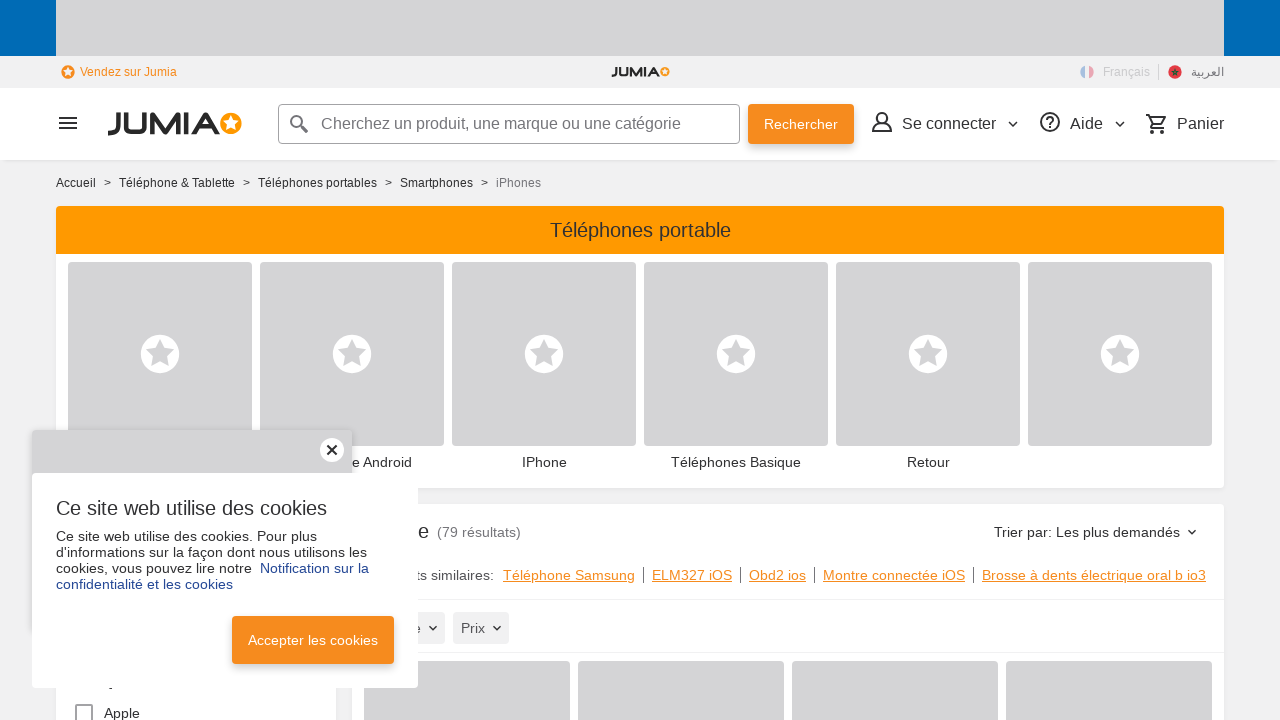

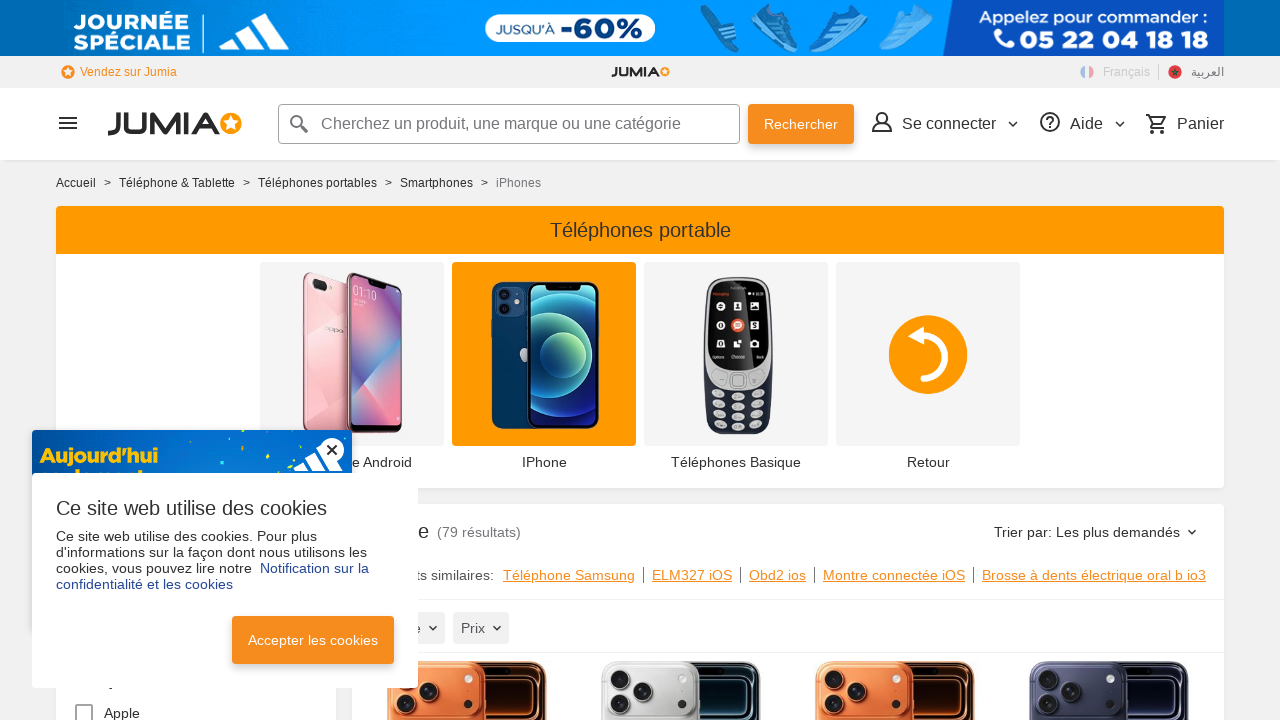